Tests opting out of A/B tests by setting the opt-out cookie on the main domain before navigating to the A/B test page.

Starting URL: http://the-internet.herokuapp.com

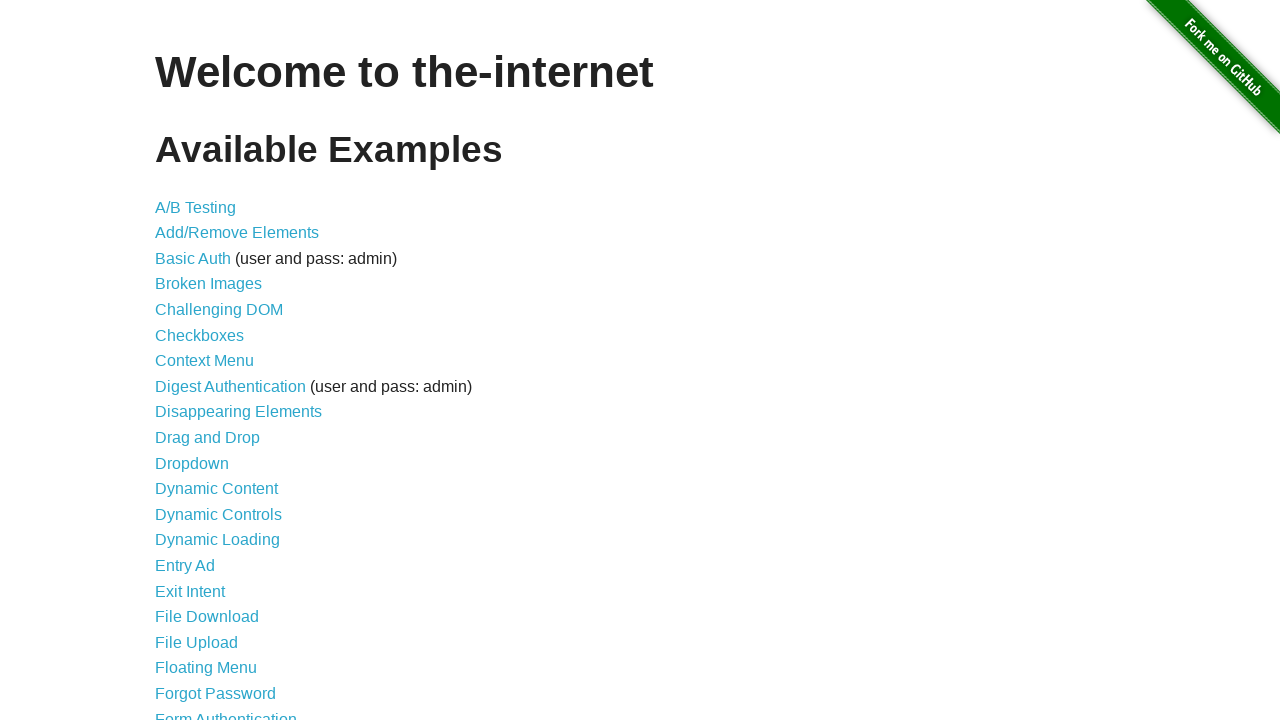

Added optimizelyOptOut cookie to main domain
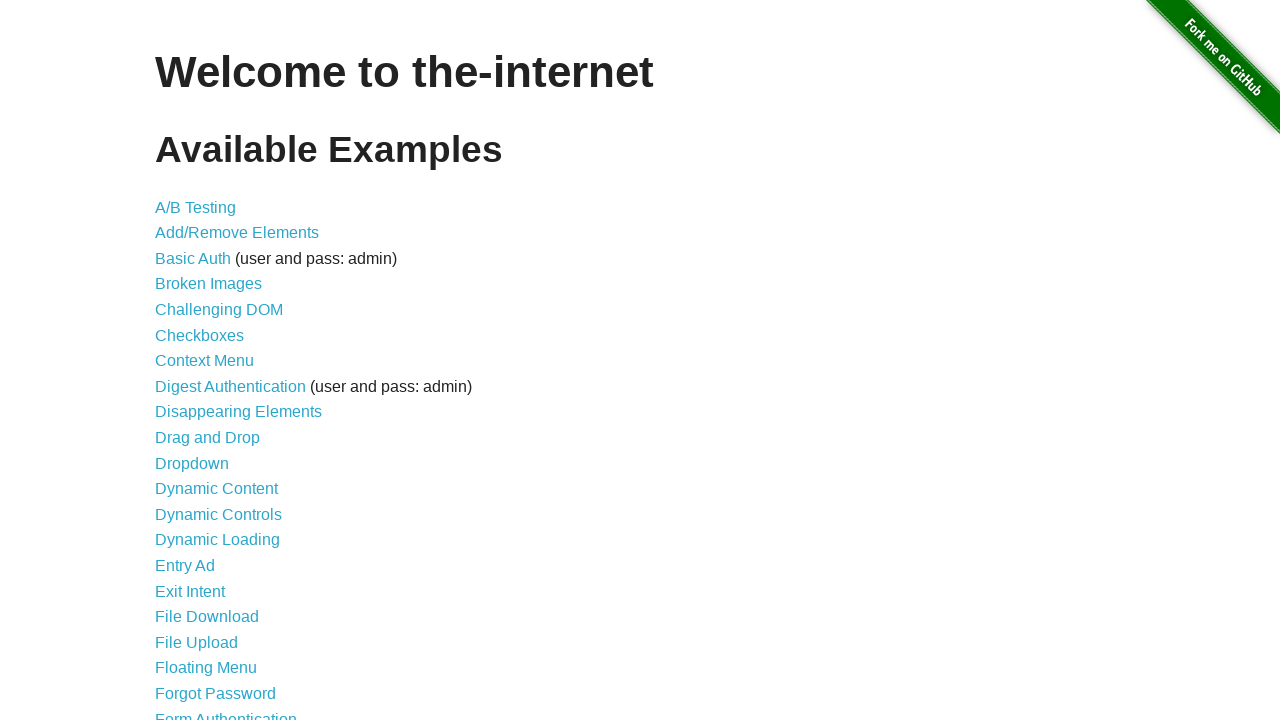

Navigated to A/B test page
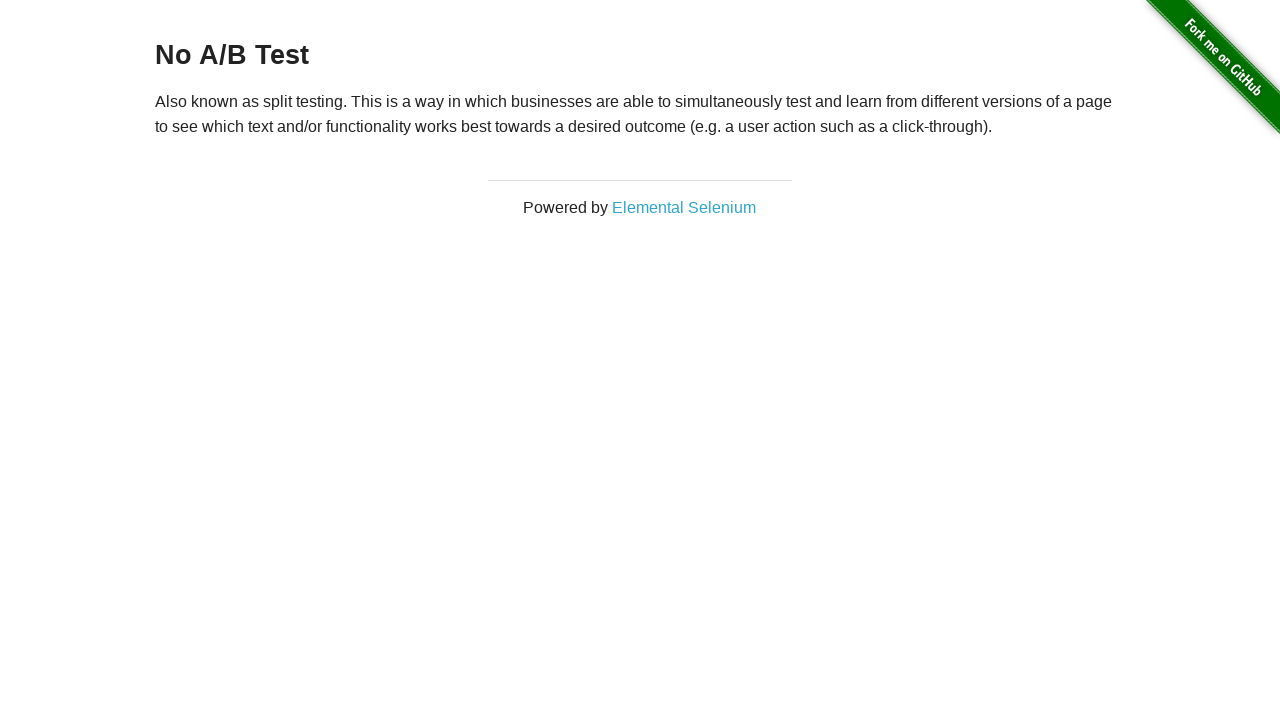

Retrieved heading text to verify opt-out status
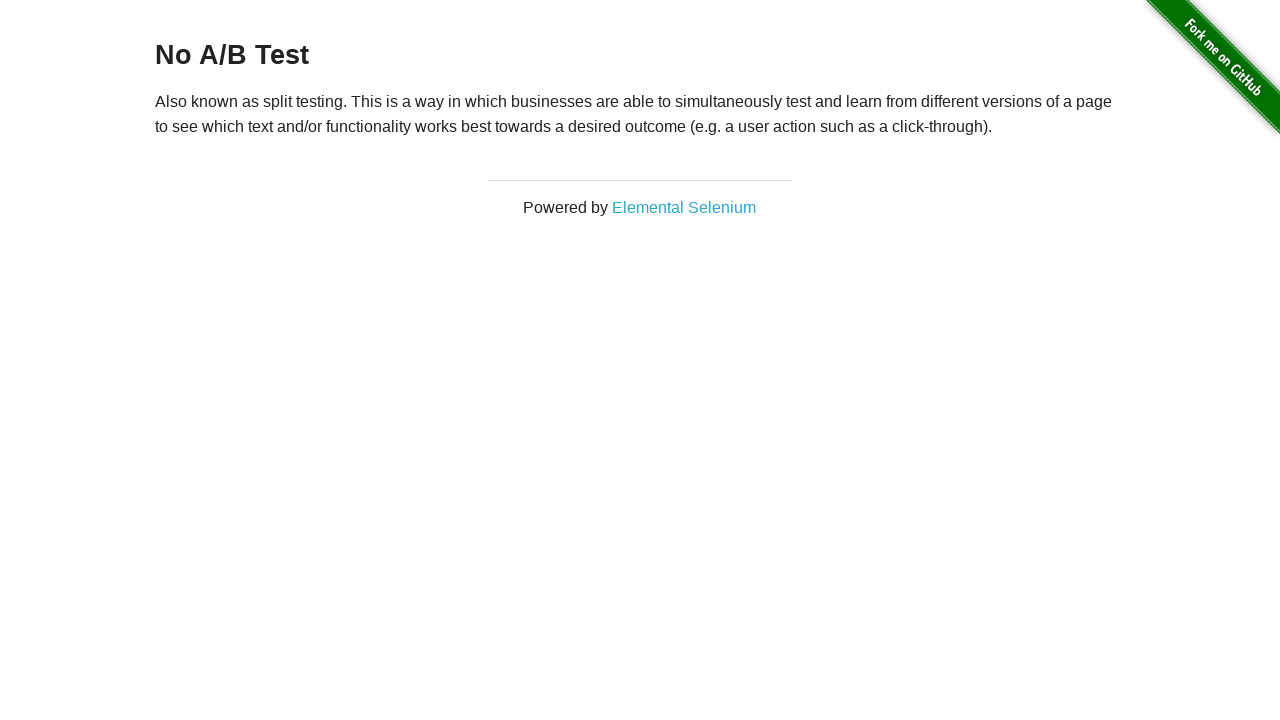

Verified heading shows 'No A/B Test' - opt-out successful
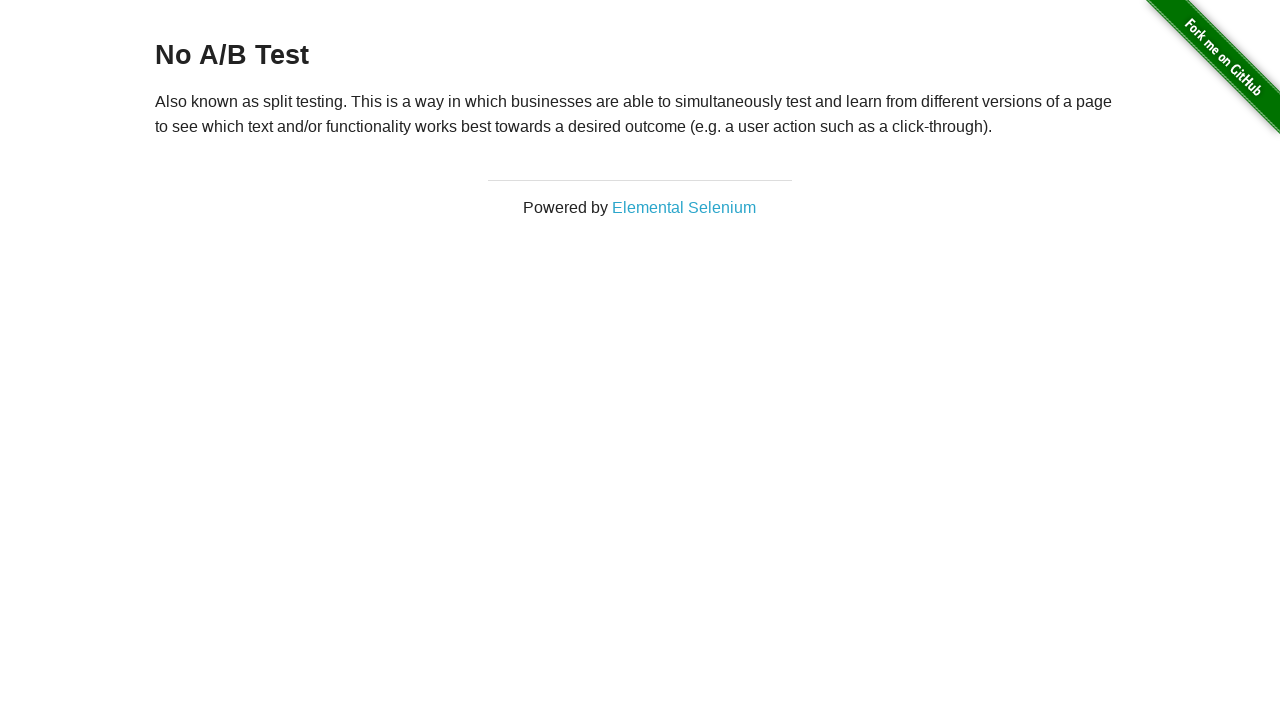

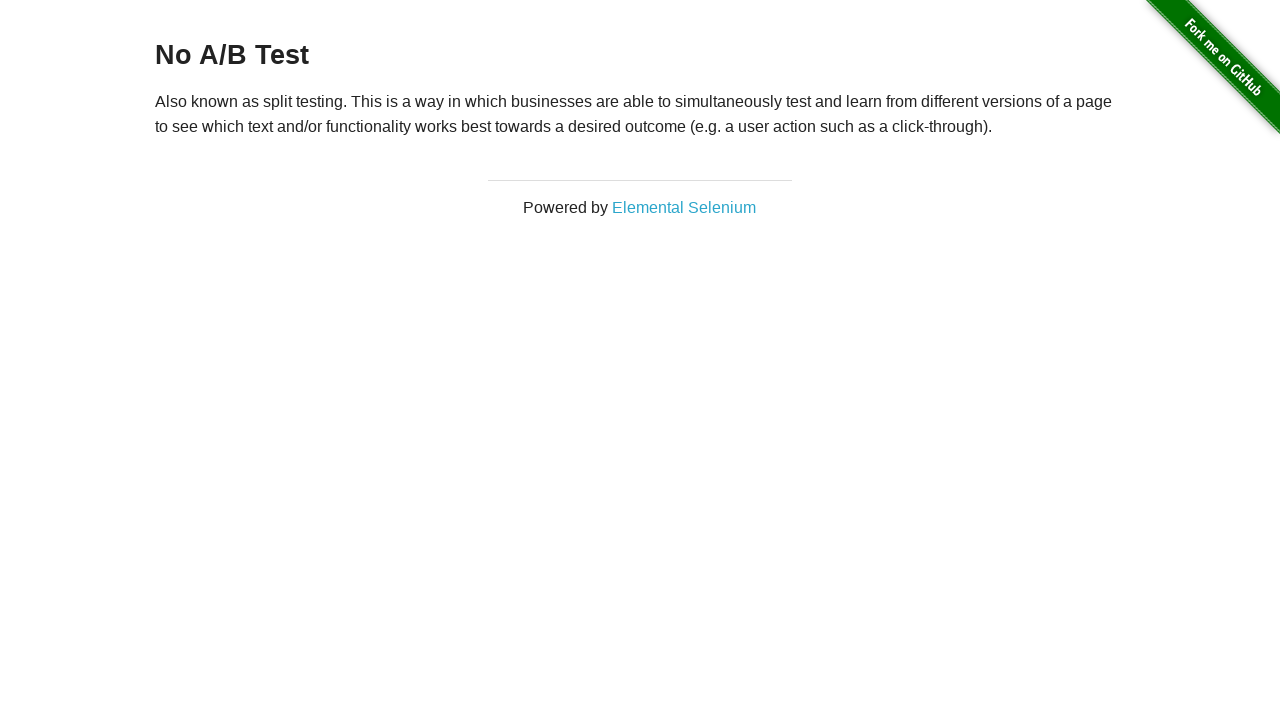